Tests navigation to the registration page by clicking the registration link and verifying the URL changes to the registration page URL.

Starting URL: https://qa.koel.app/

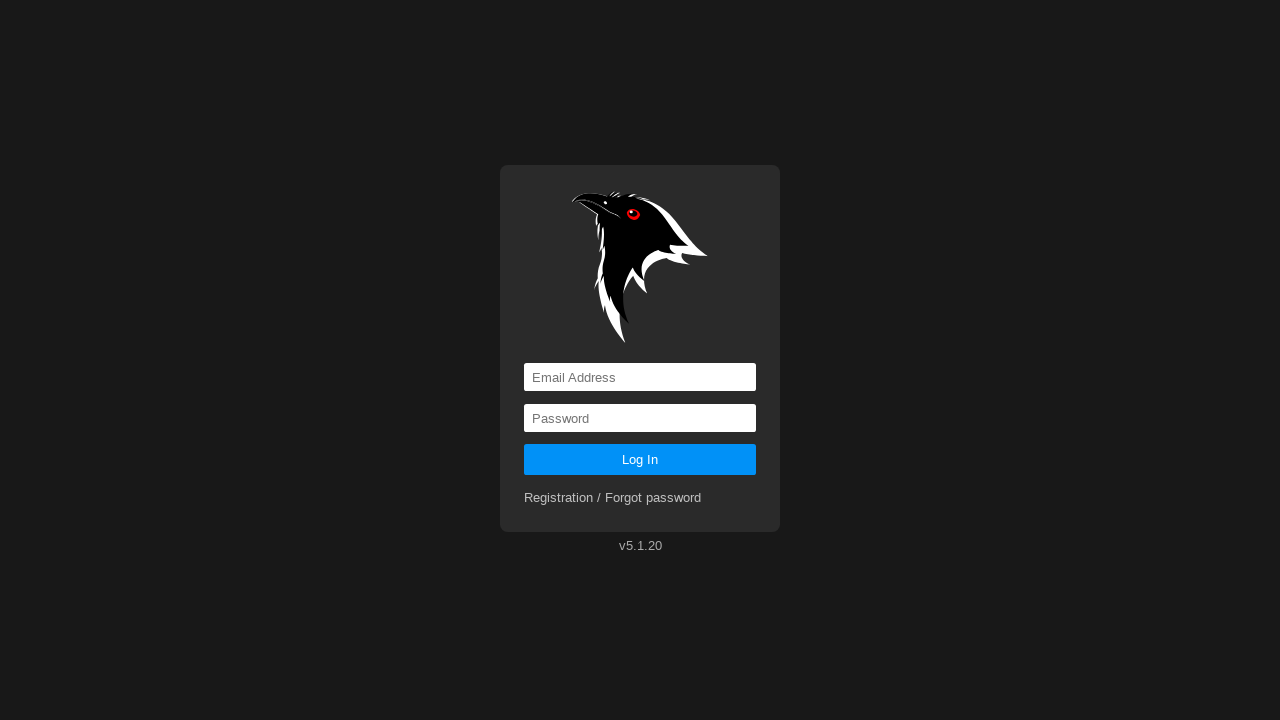

Clicked on the registration link at (613, 498) on a[href='registration']
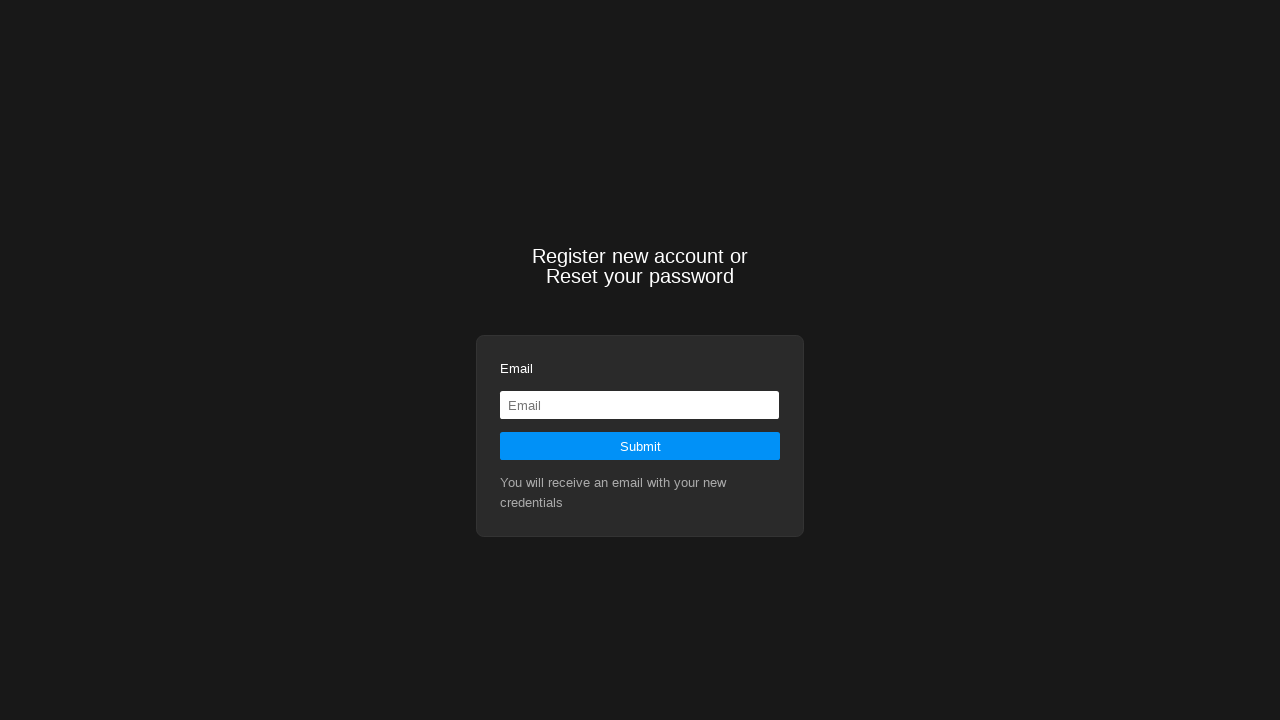

Navigation to registration page completed - URL verified as https://qa.koel.app/registration
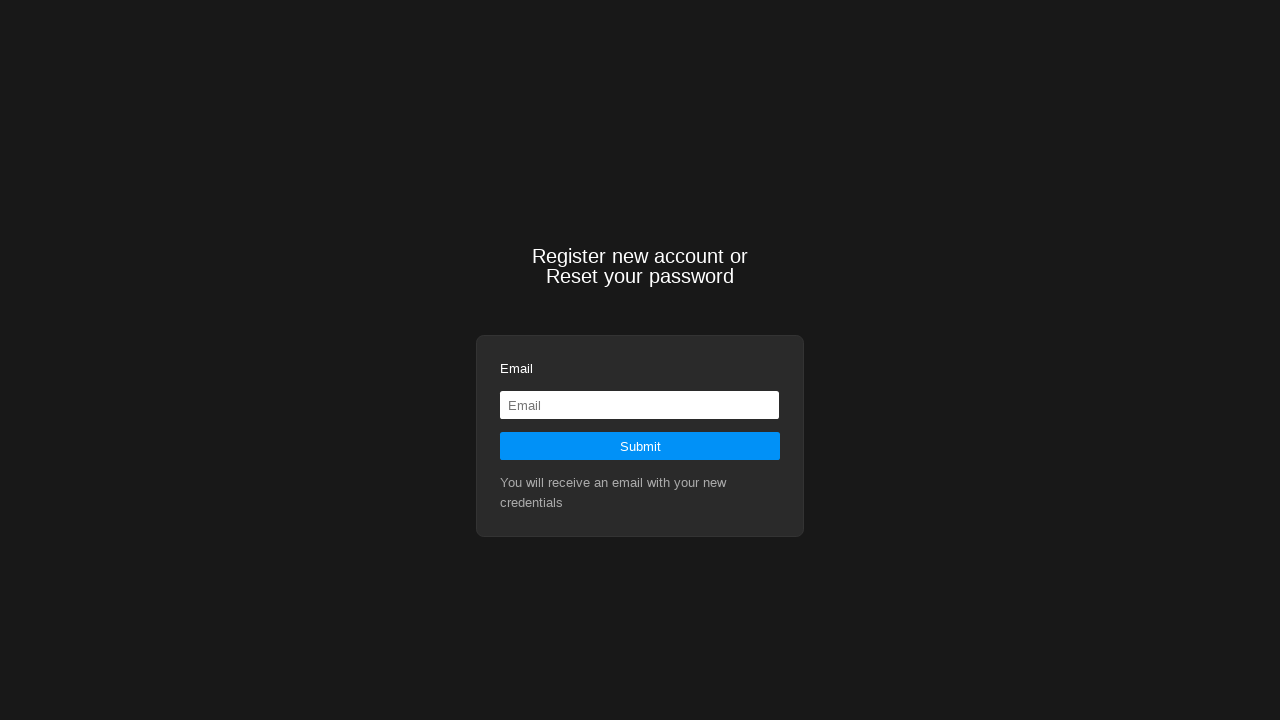

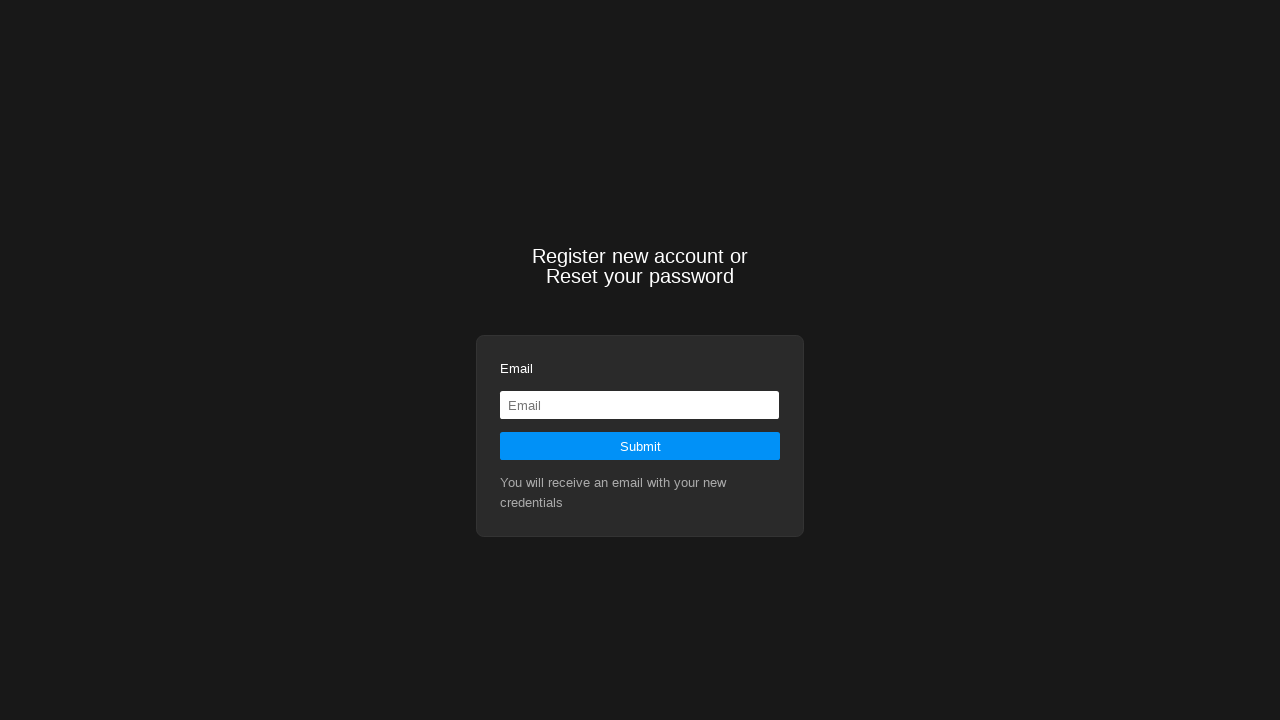